Tests the search functionality on EastMoney financial website by entering a company name search query, submitting the search, and clicking on a navigation tab to filter results.

Starting URL: https://so.eastmoney.com/

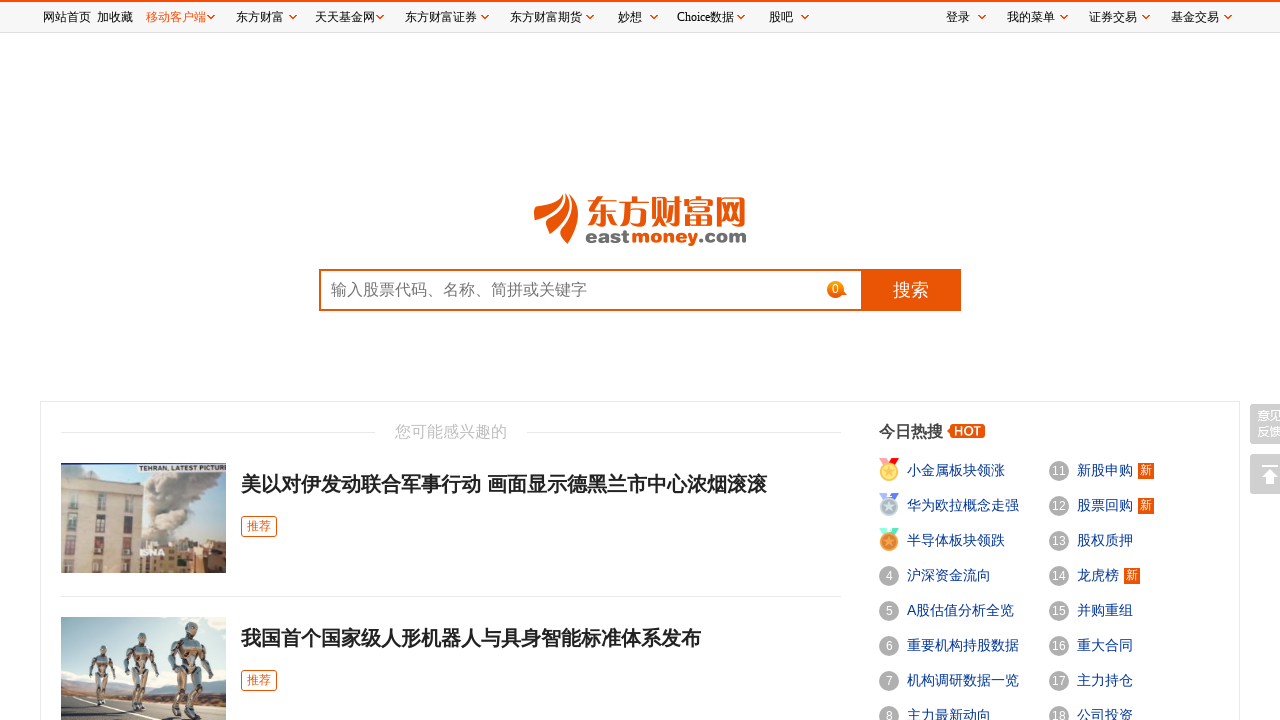

Filled search box with company name '中国恒大' on //*[@id="searchSuggest"]
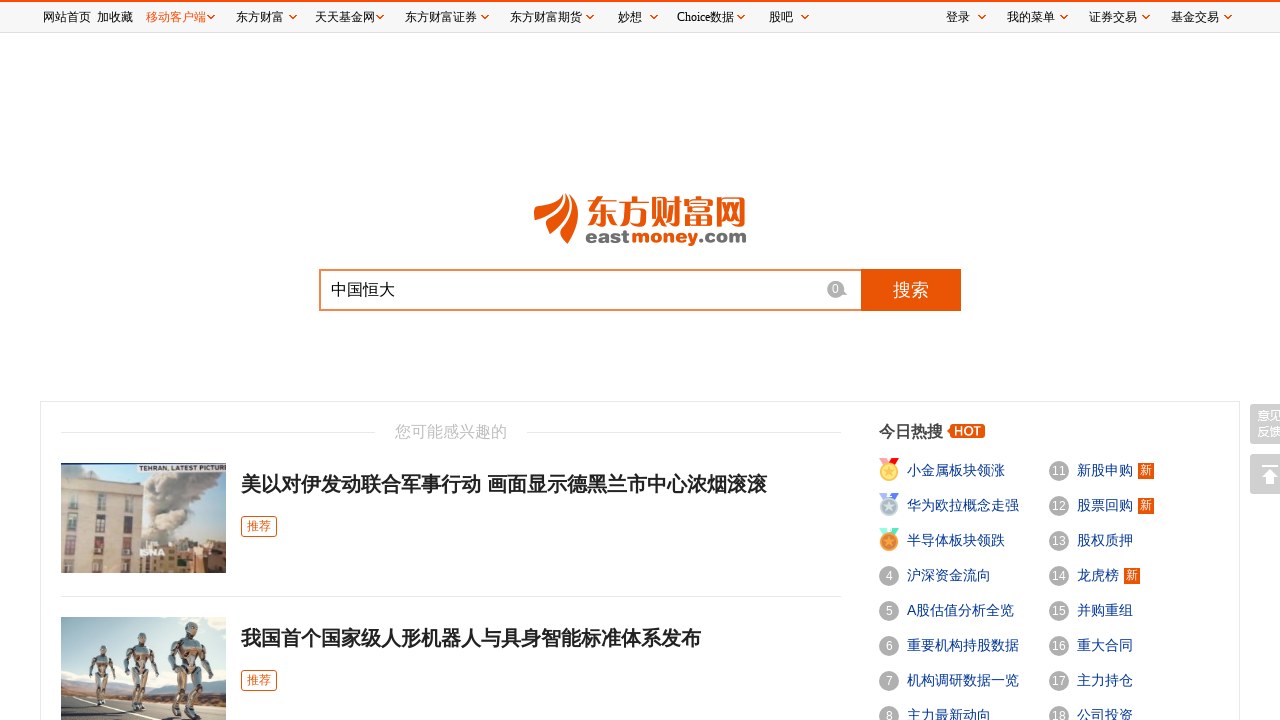

Clicked search button to submit query at (911, 290) on xpath=//*[@id="searchbox"]/div[2]/form/input[2]
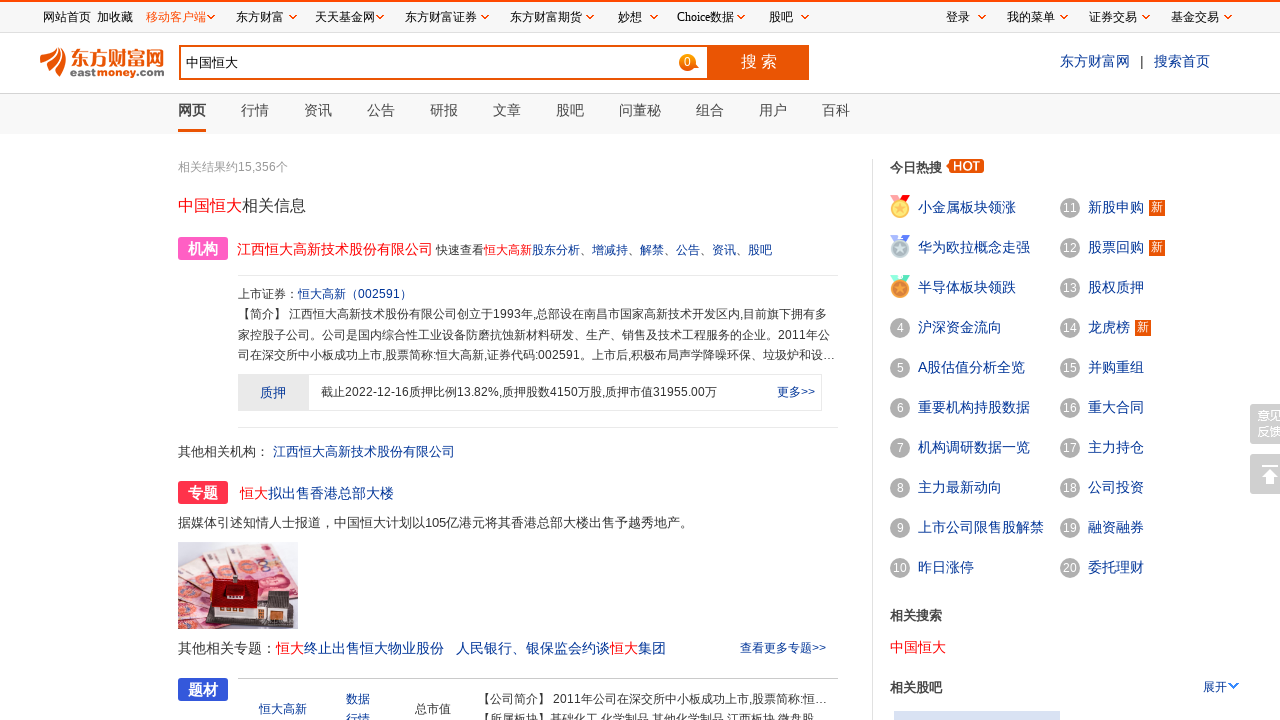

Search results loaded, 6th navigation tab visible
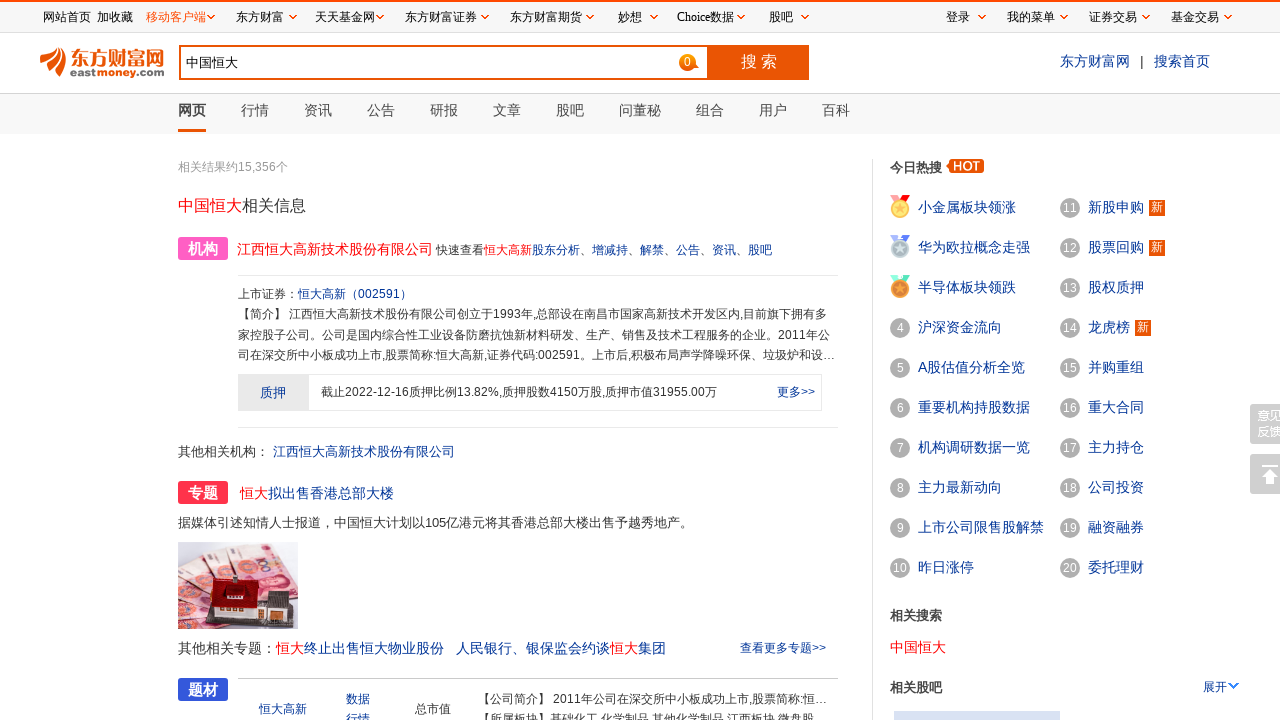

Clicked 6th navigation tab to filter results at (507, 110) on xpath=//*[@id="app"]/div[2]/ul/li[6]/a/span
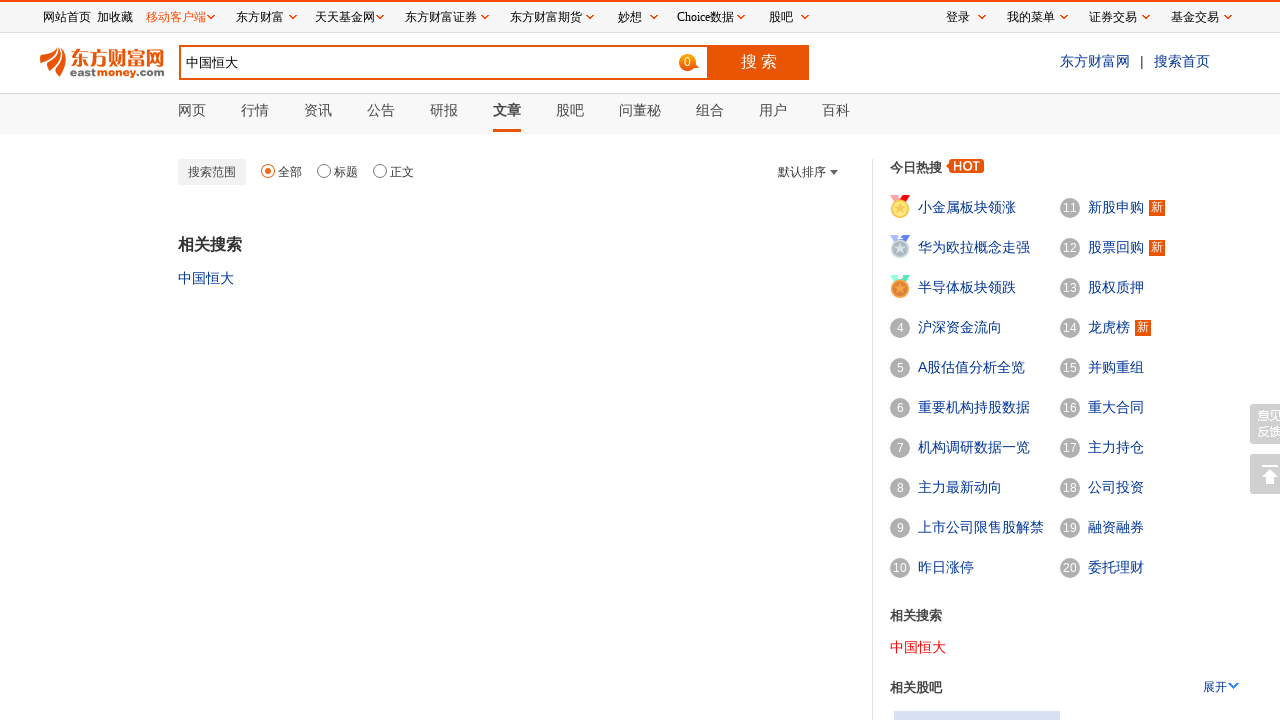

Waited for filtered content to load
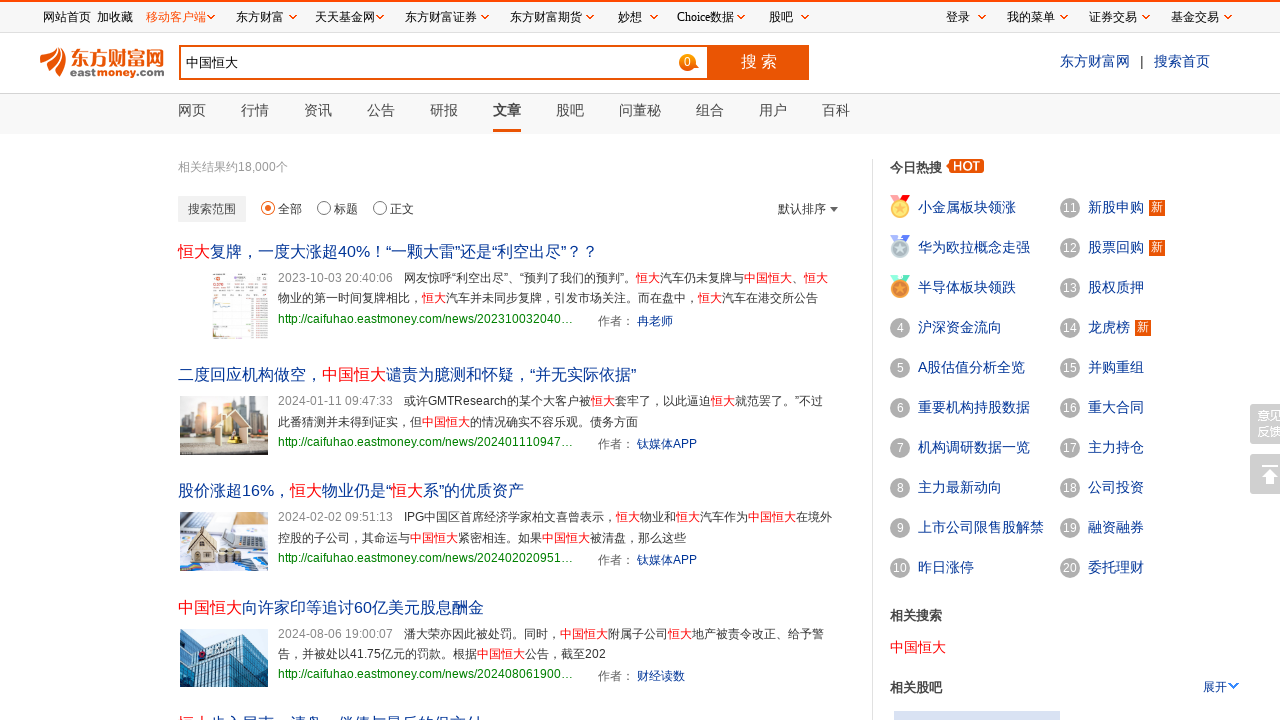

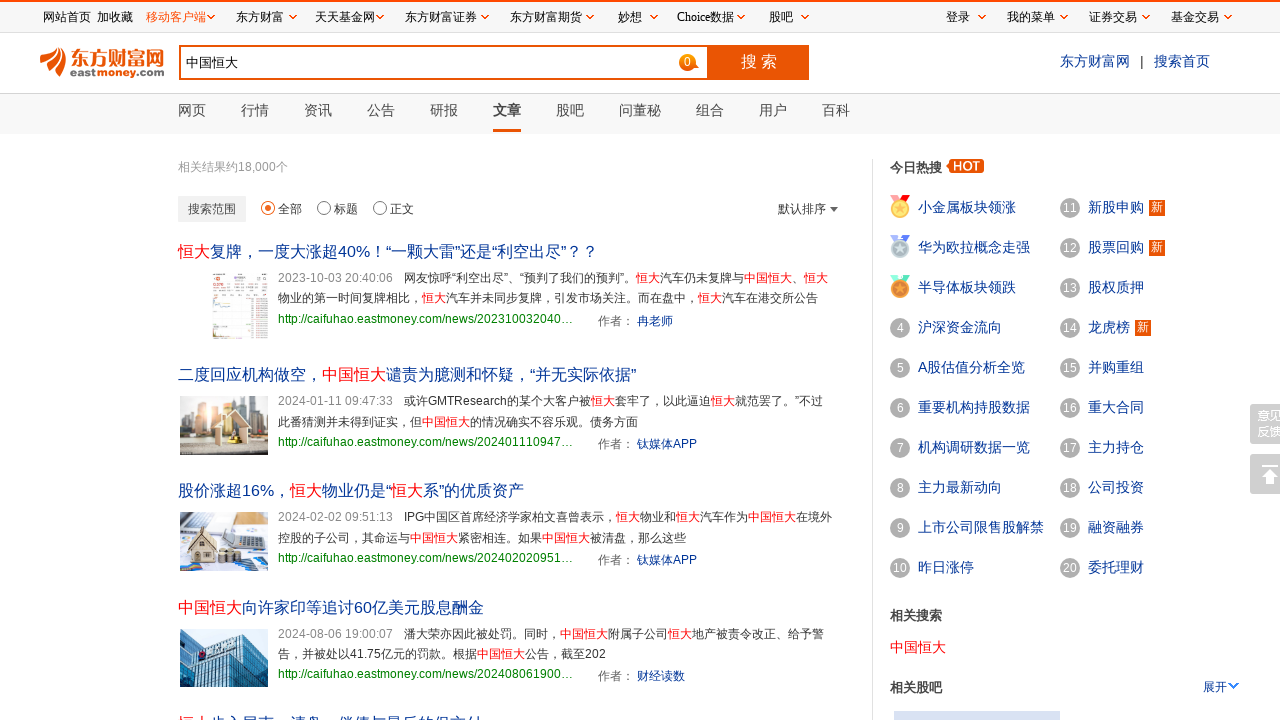